Launches browser in incognito mode, navigates to Rediffmail homepage, and verifies the page loads by checking the title.

Starting URL: https://www.rediffmail.com/

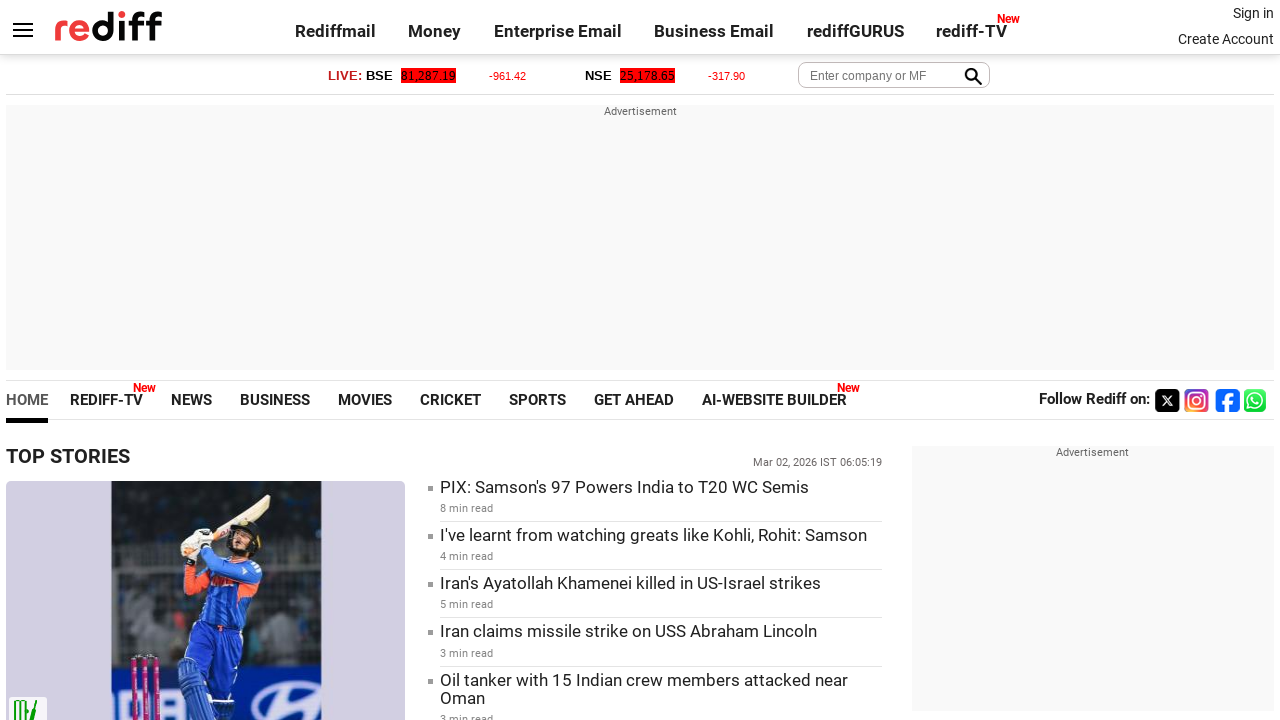

Waited for page to reach domcontentloaded state
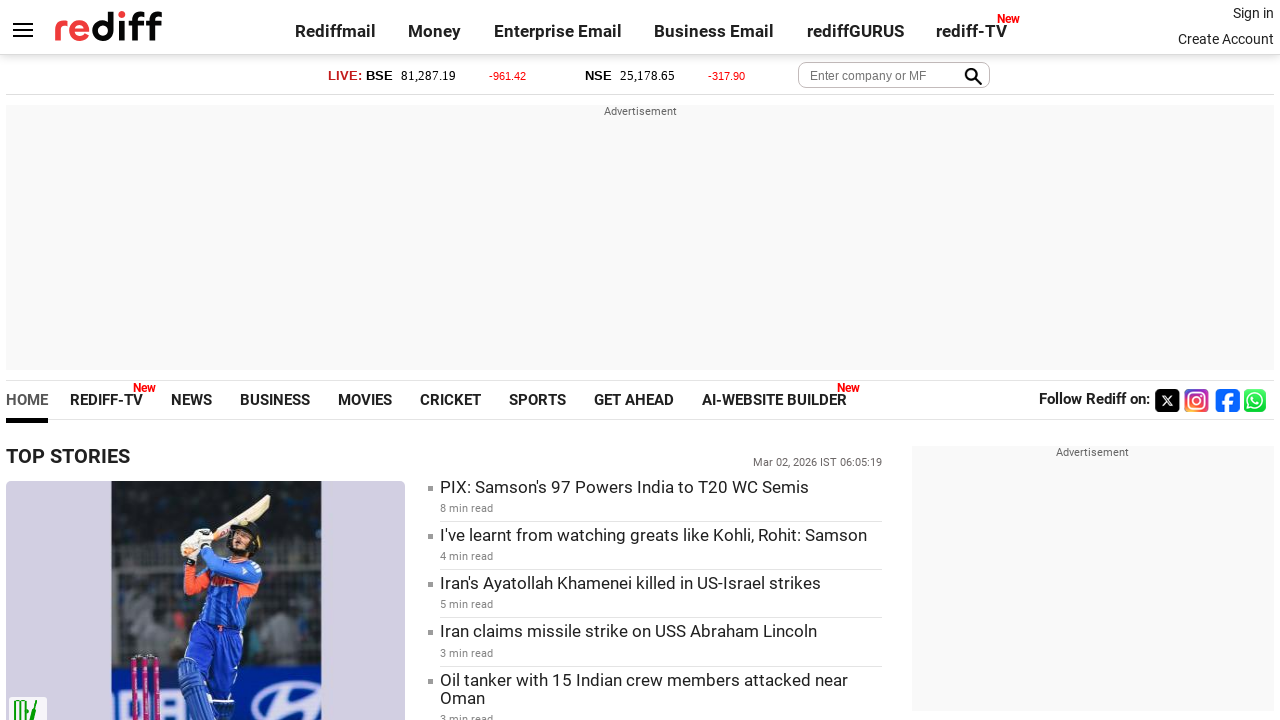

Retrieved page title: Rediff.com: News | Rediffmail | Stock Quotes | Rediff Gurus
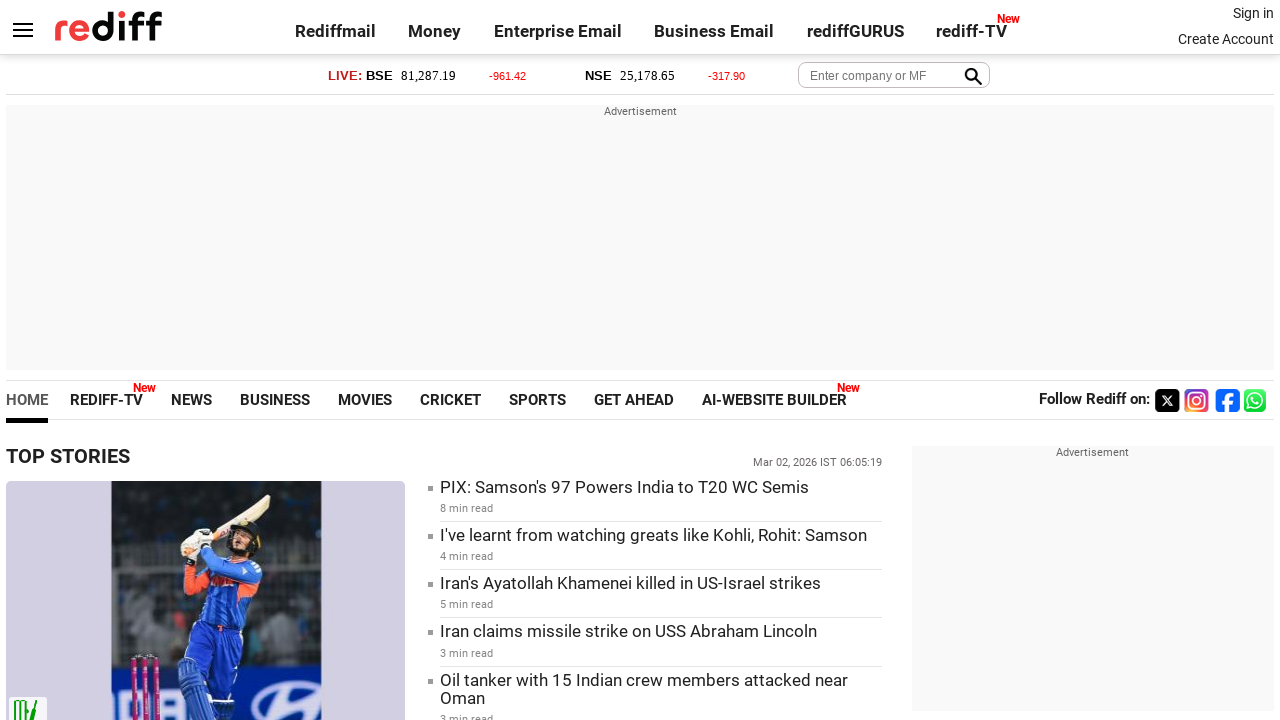

Printed title to console: Rediff.com: News | Rediffmail | Stock Quotes | Rediff Gurus
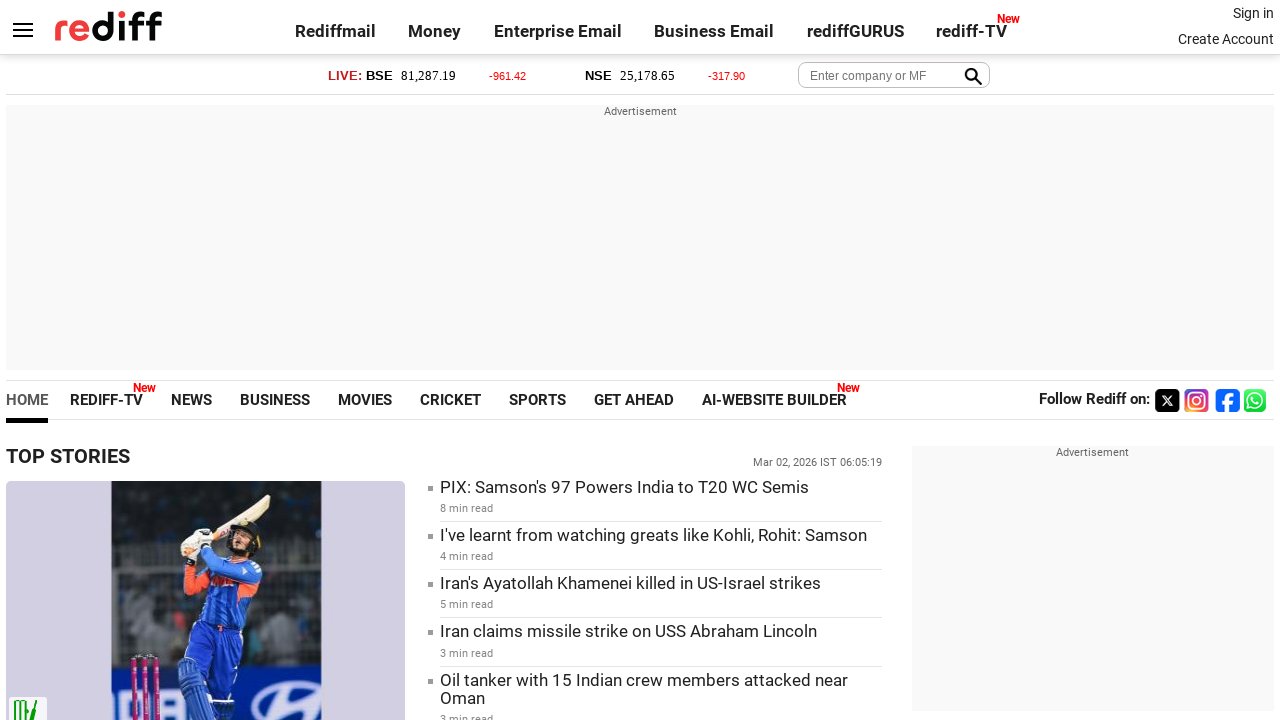

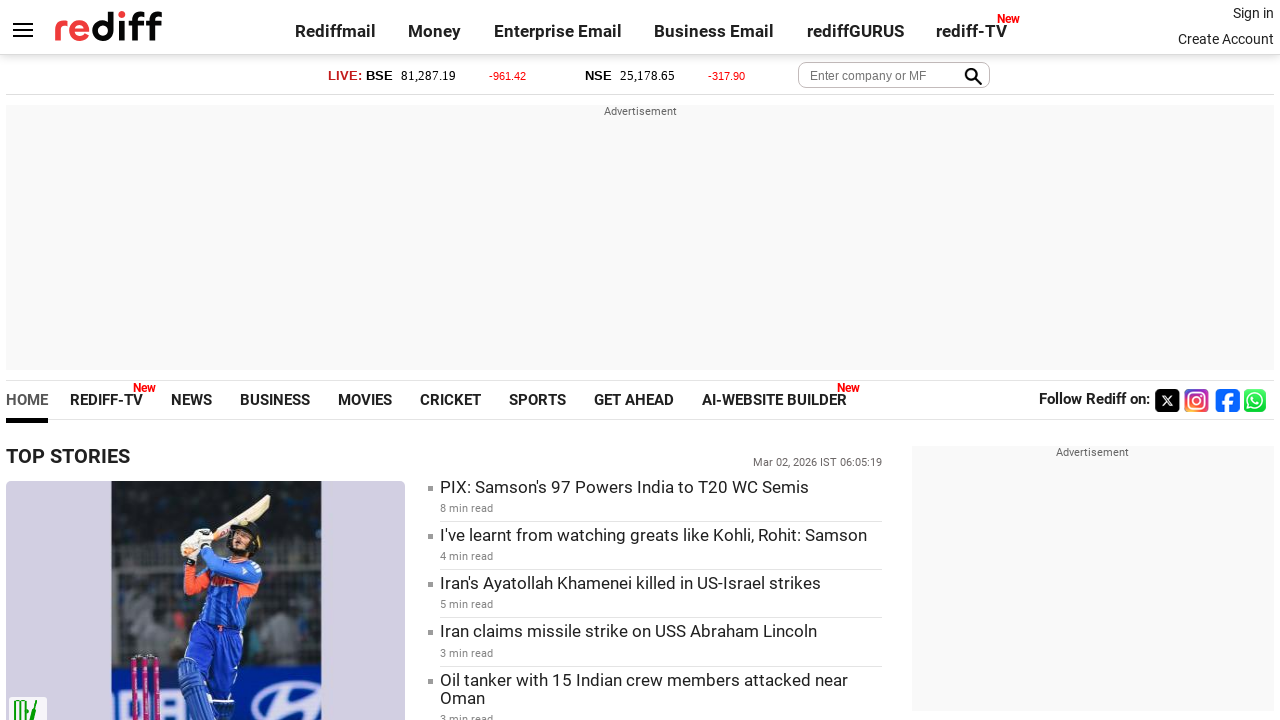